Tests filtering to display only active (non-completed) items

Starting URL: https://demo.playwright.dev/todomvc

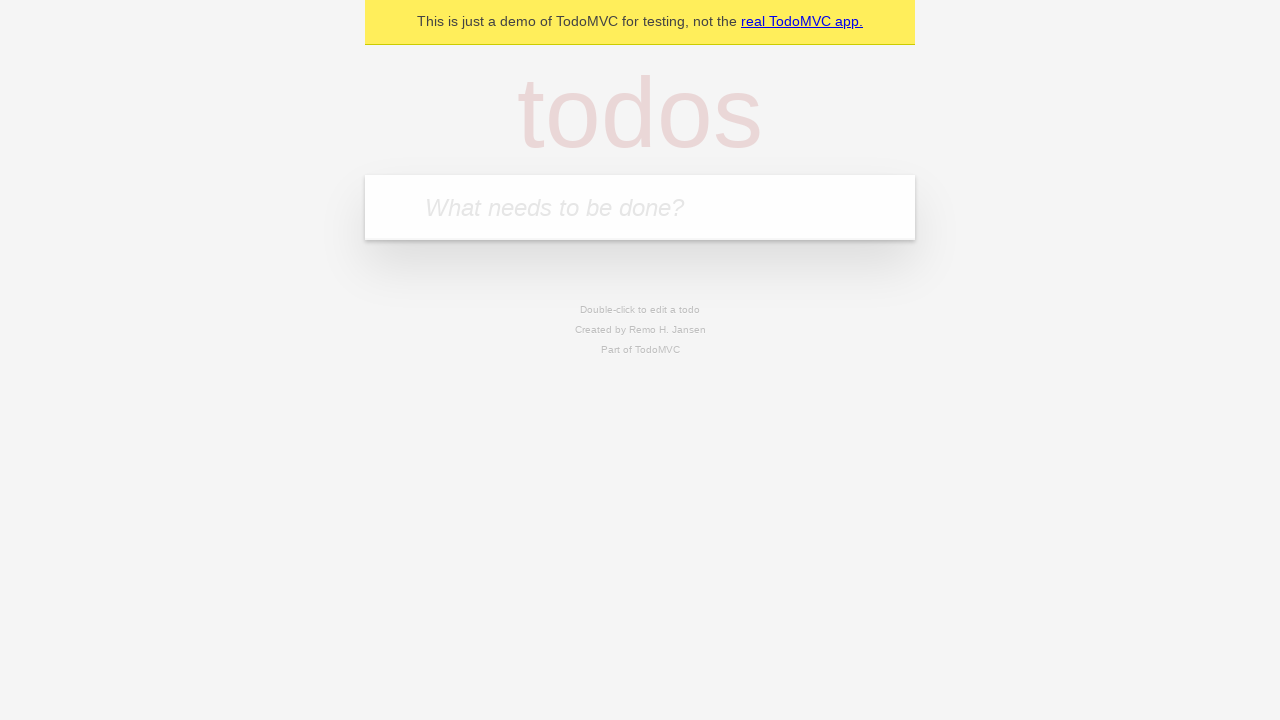

Filled todo input with 'buy some cheese' on internal:attr=[placeholder="What needs to be done?"i]
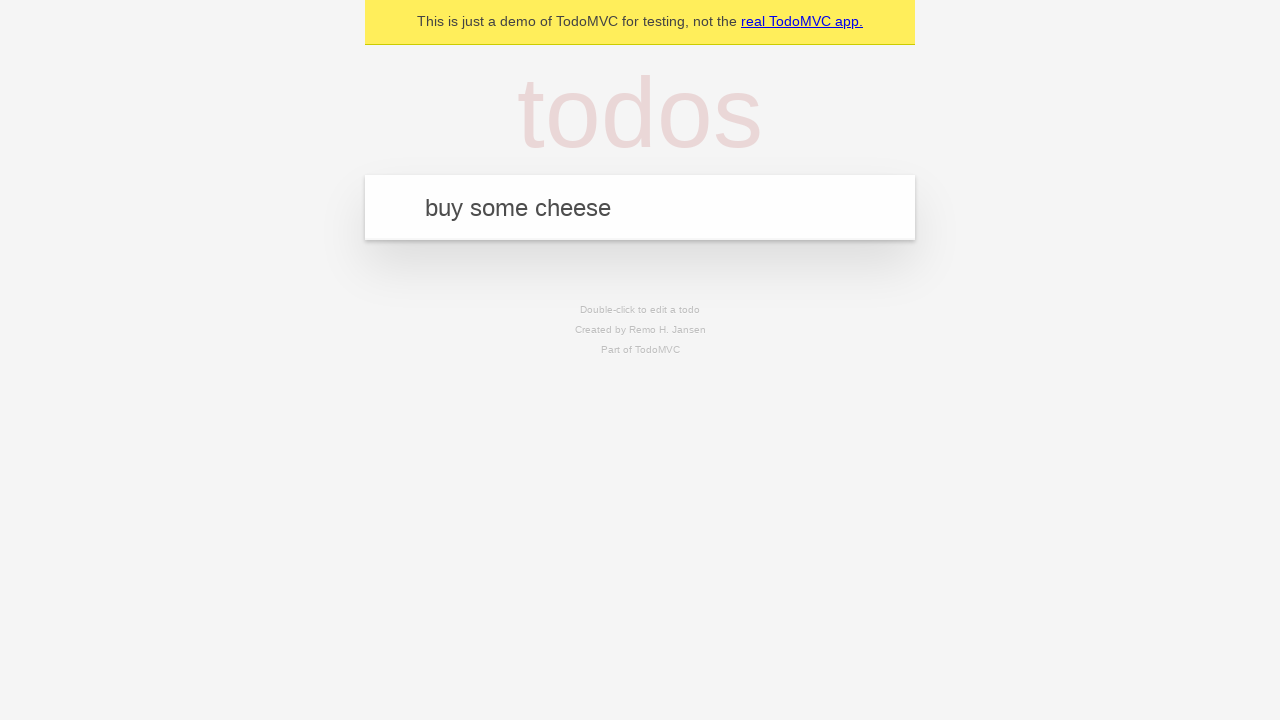

Pressed Enter to add first todo on internal:attr=[placeholder="What needs to be done?"i]
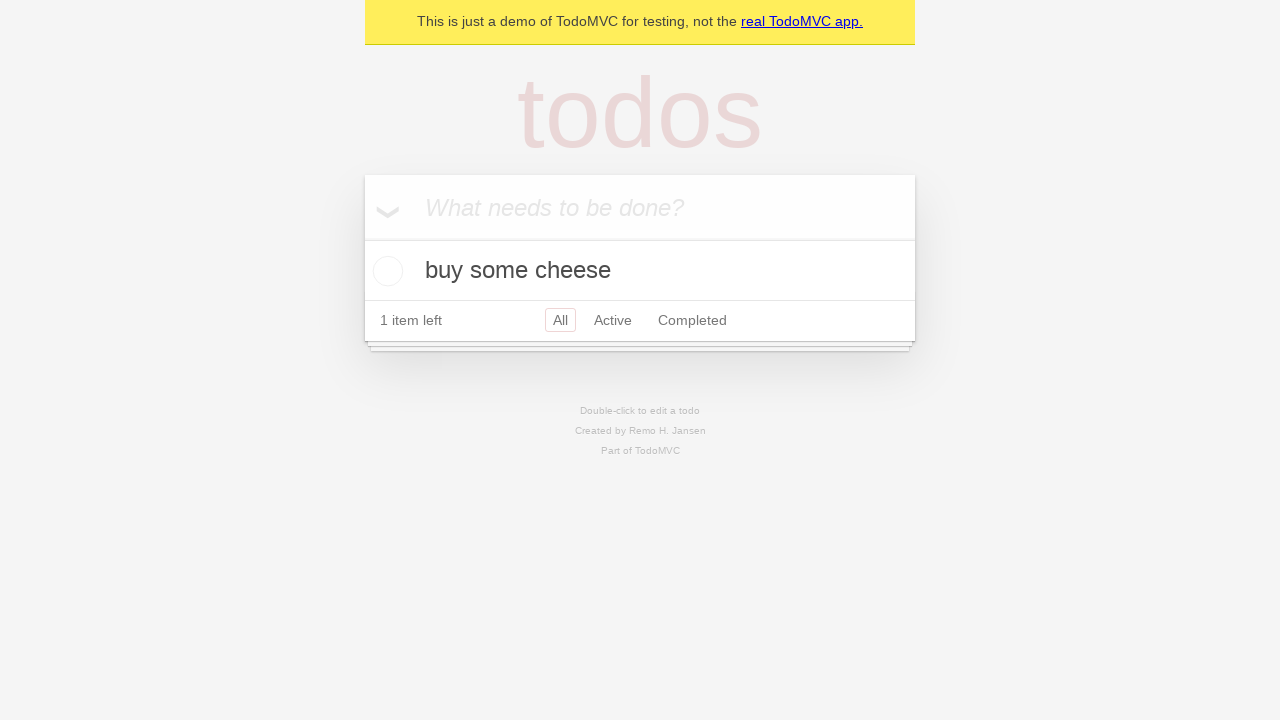

Filled todo input with 'feed the cat' on internal:attr=[placeholder="What needs to be done?"i]
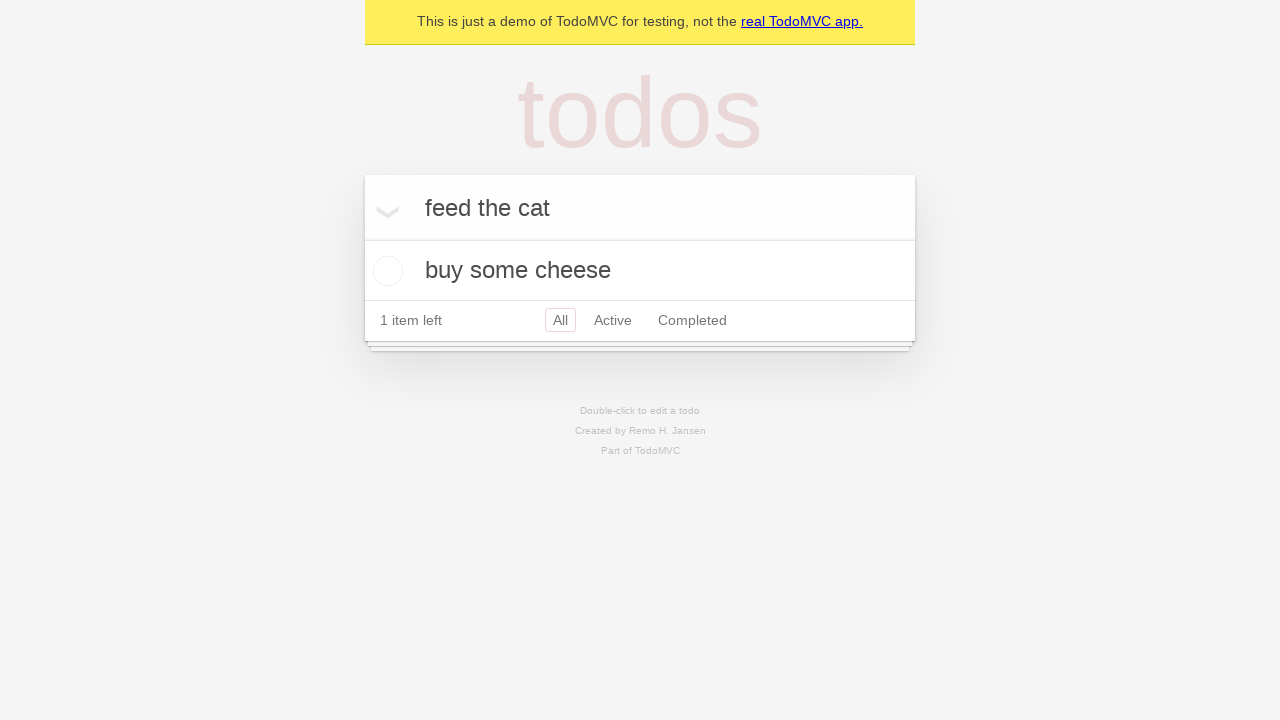

Pressed Enter to add second todo on internal:attr=[placeholder="What needs to be done?"i]
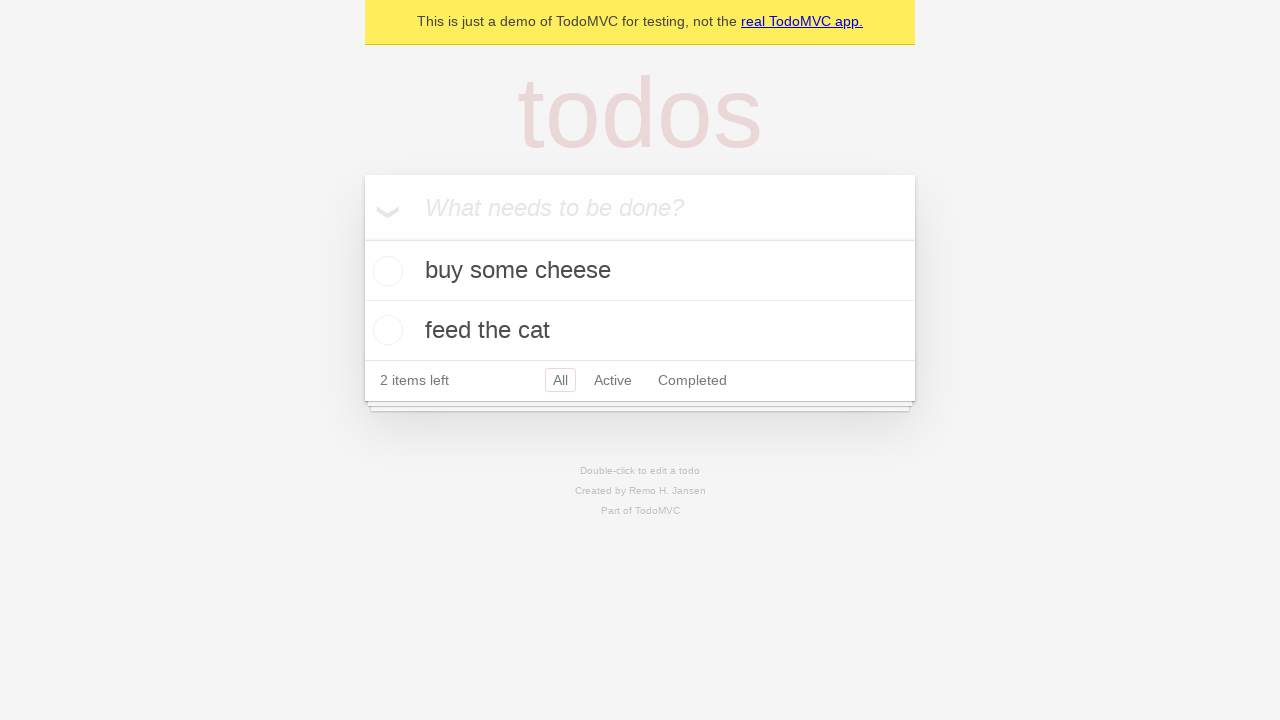

Filled todo input with 'book a doctors appointment' on internal:attr=[placeholder="What needs to be done?"i]
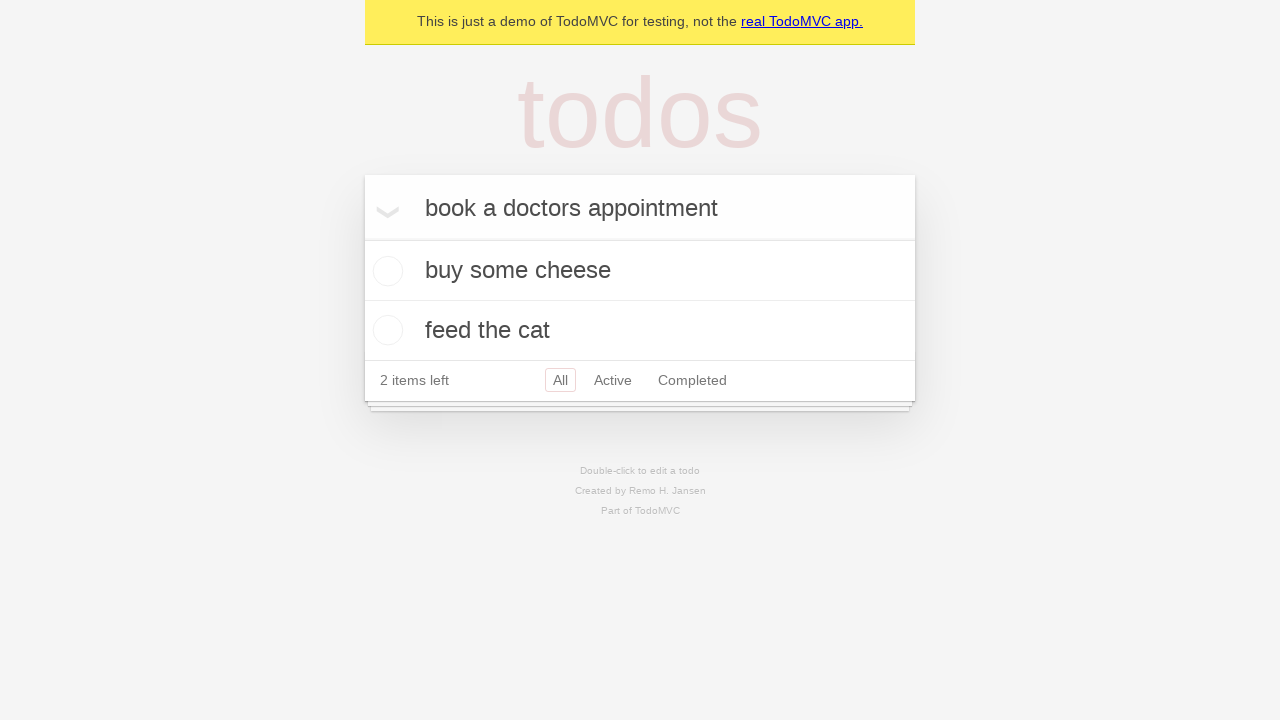

Pressed Enter to add third todo on internal:attr=[placeholder="What needs to be done?"i]
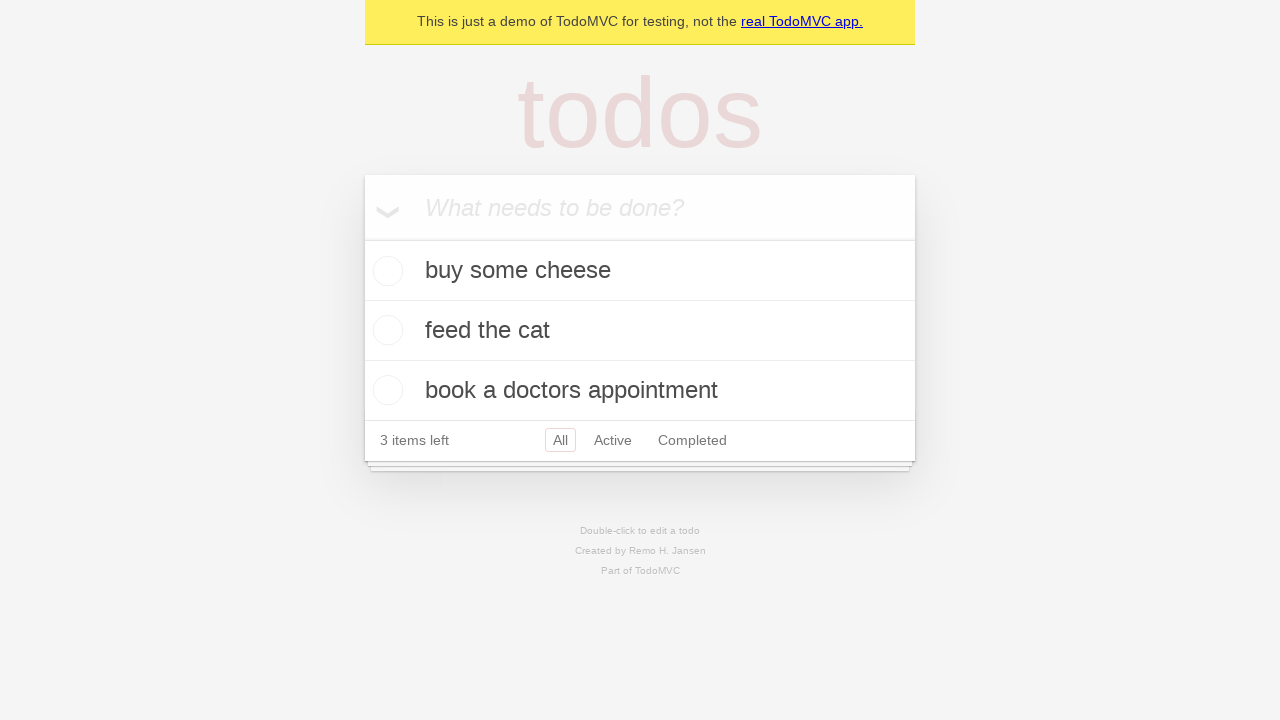

Checked the second todo item (marked as completed) at (385, 330) on internal:testid=[data-testid="todo-item"s] >> nth=1 >> internal:role=checkbox
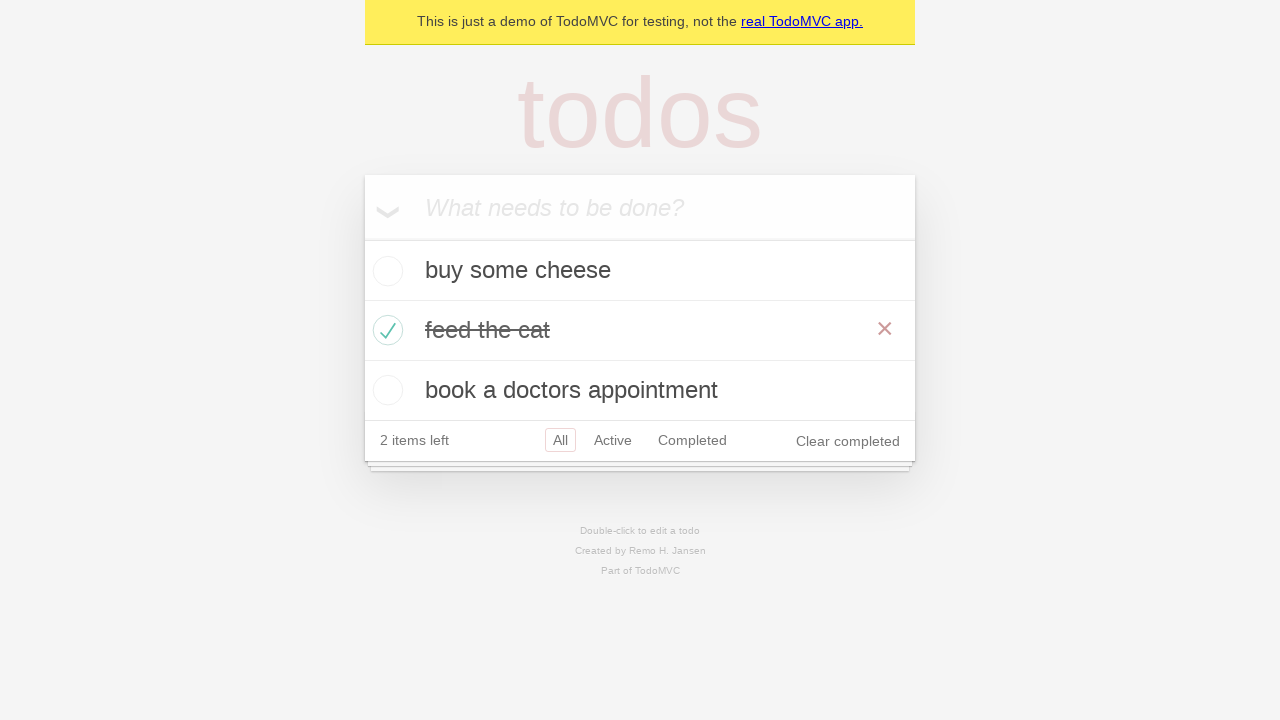

Clicked Active filter to display only non-completed items at (613, 440) on internal:role=link[name="Active"i]
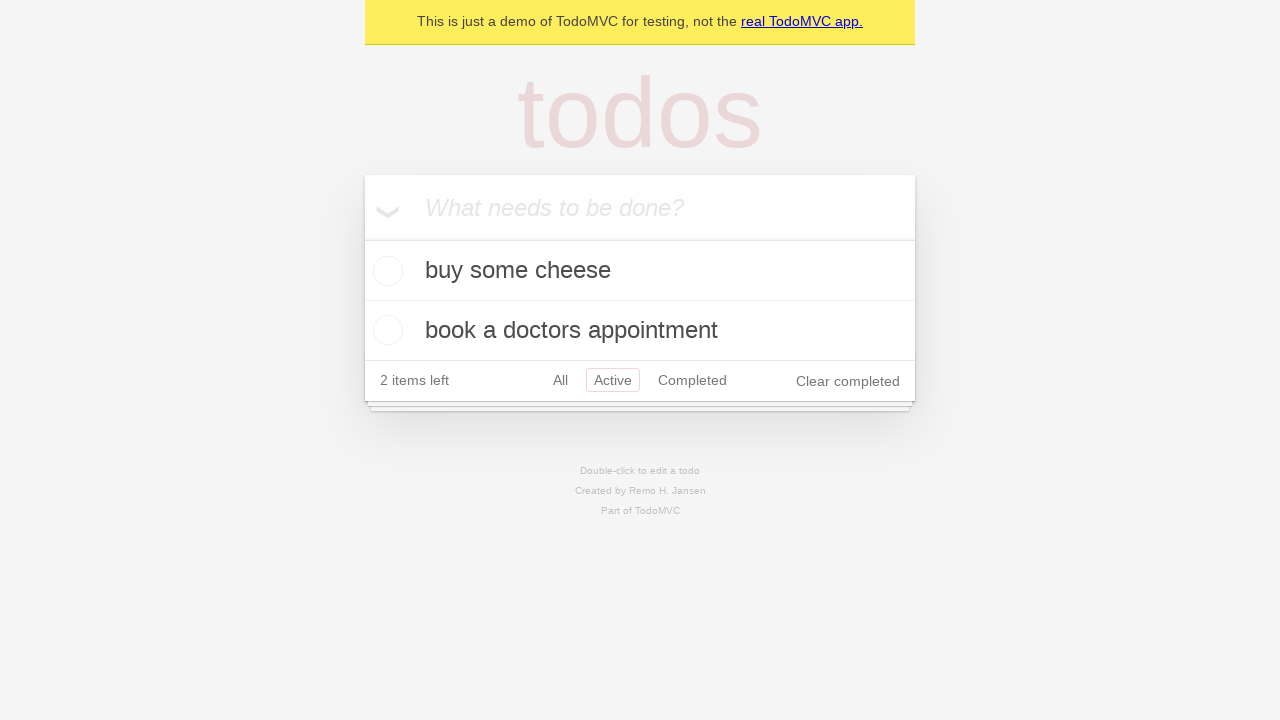

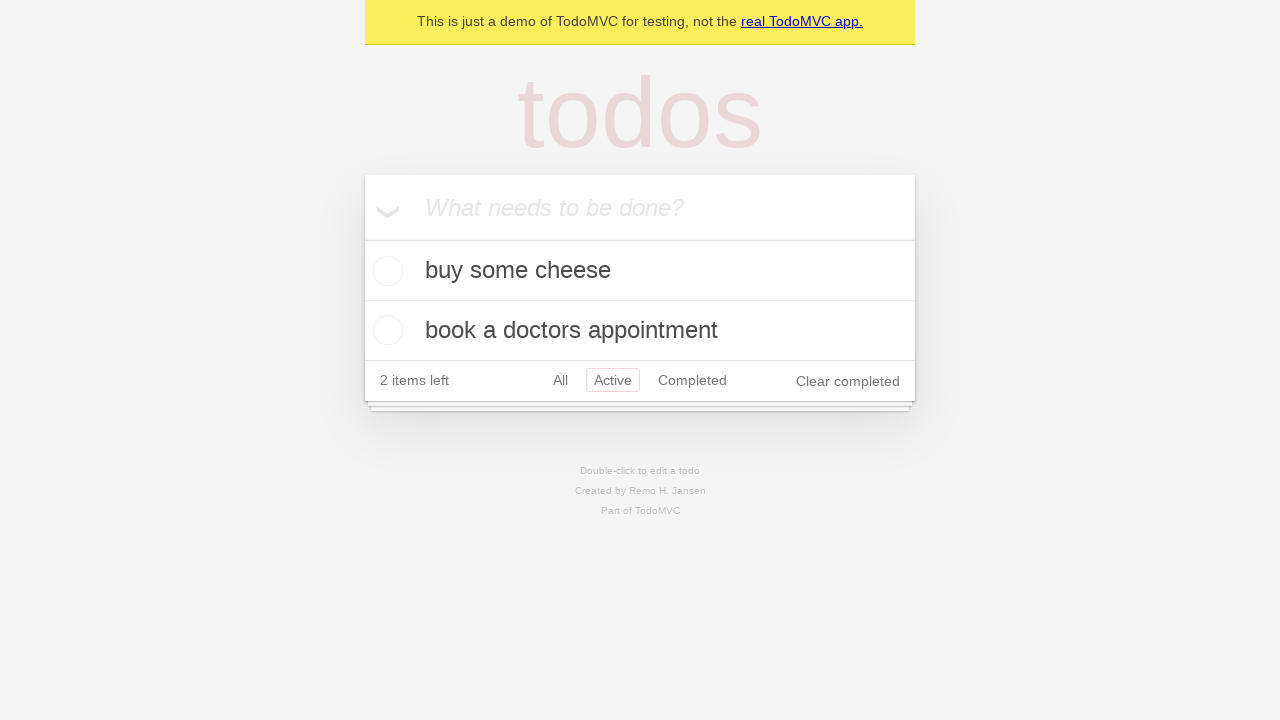